Navigates to a product page on mydocsy.com and verifies the page loads successfully

Starting URL: https://mydocsy.com/stay-on-combo-power-pack-hi

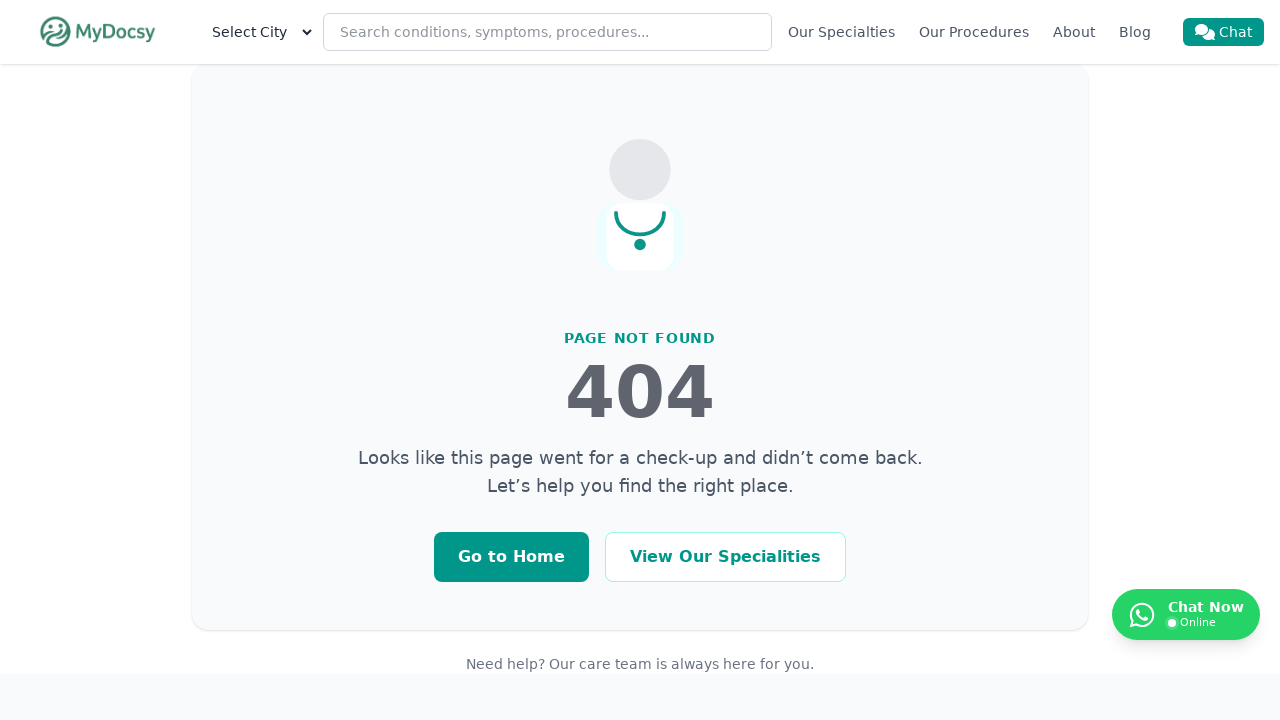

Waited for page to reach domcontentloaded state
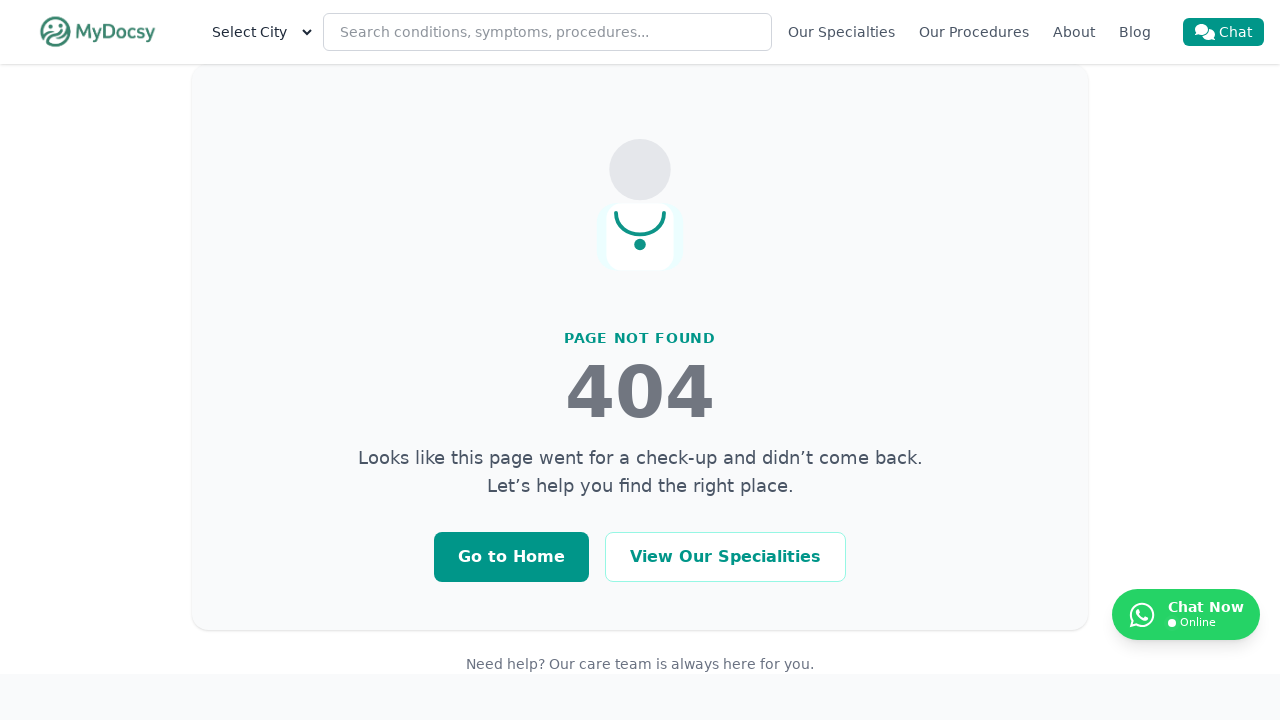

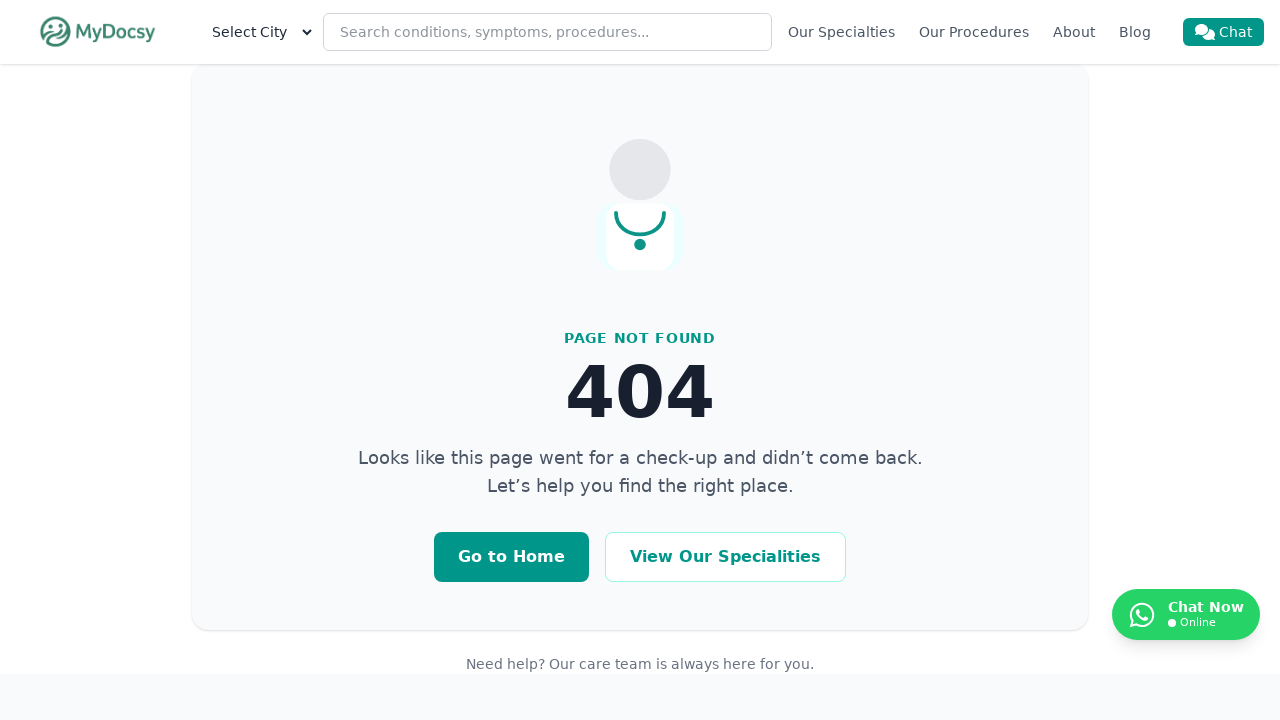